Tests interaction with the NOAA Model Guidance page by hovering over and clicking on the PANELS model type button twice, checking if the element is clickable based on its color.

Starting URL: https://mag.ncep.noaa.gov/model-guidance-model-area.php

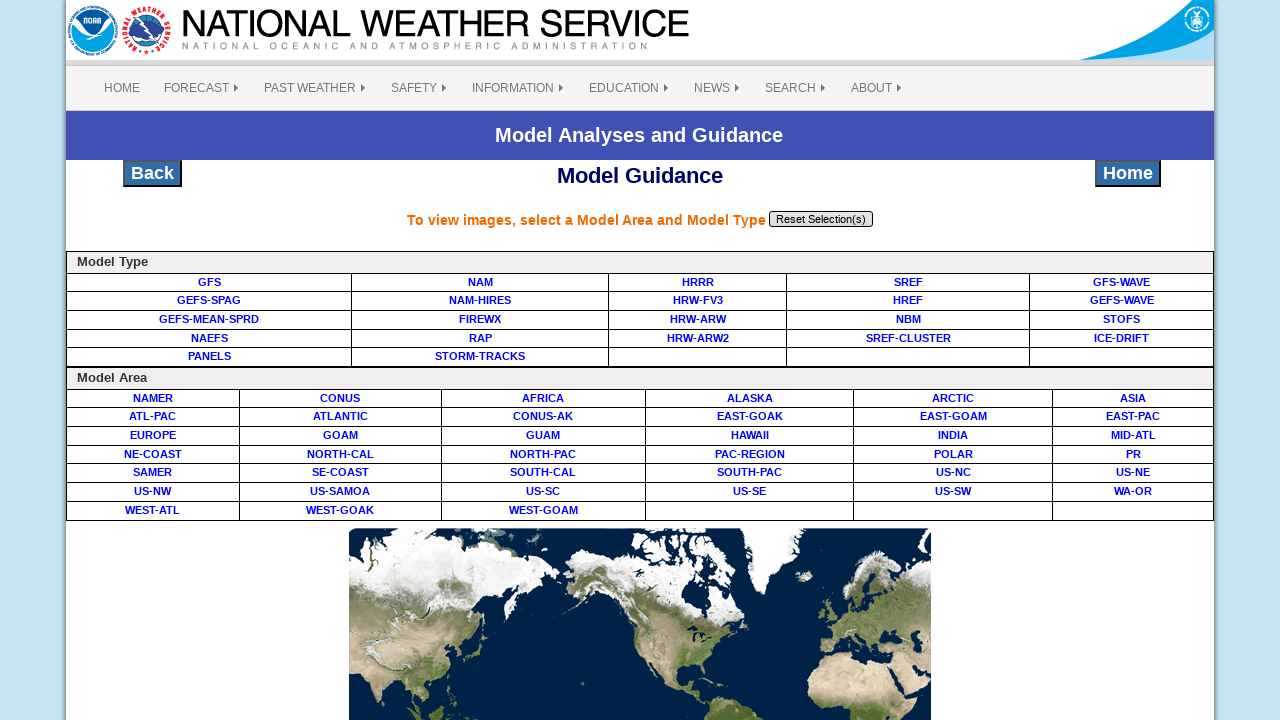

Waited for PANELS model type element to be available
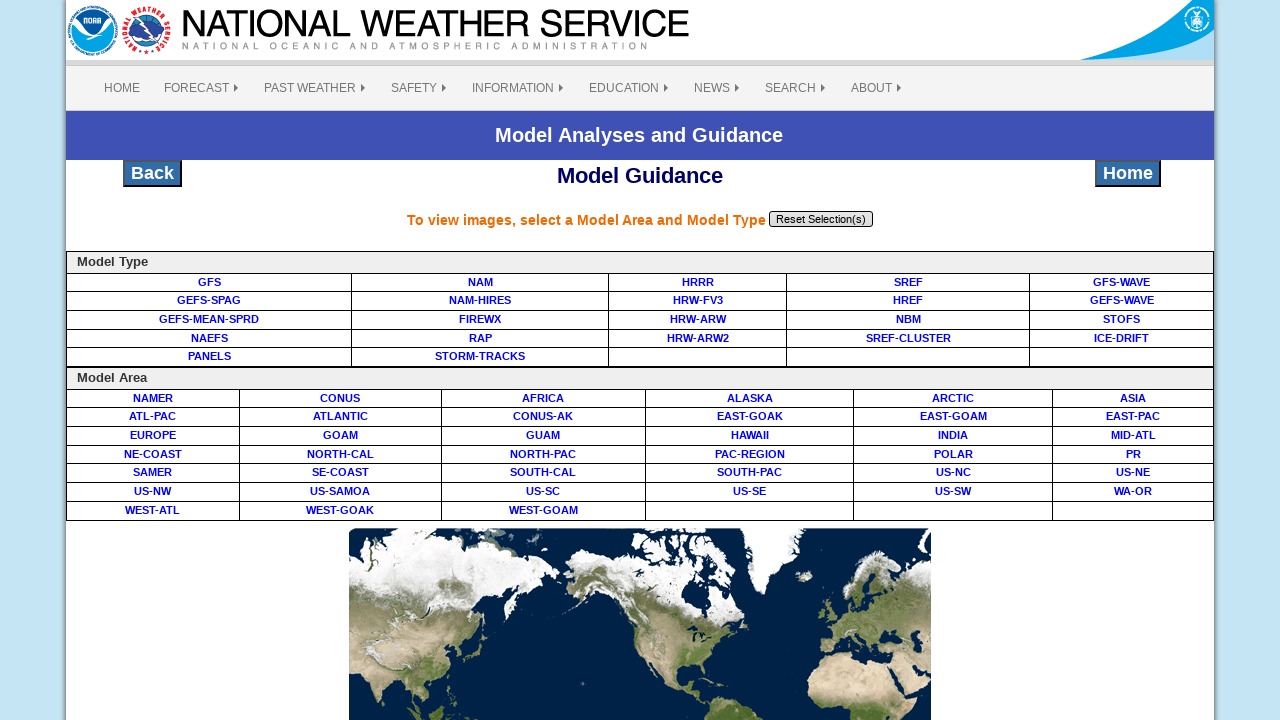

Located PANELS model type button element
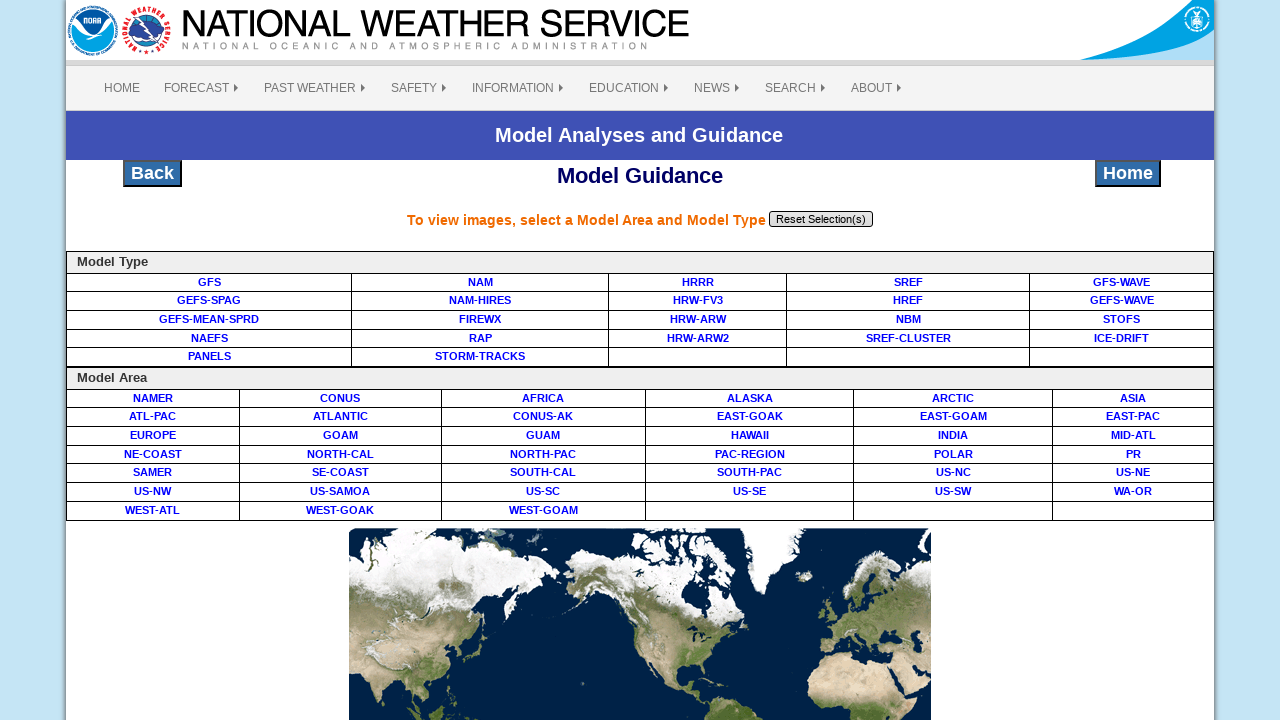

Hovered over PANELS model type button (first time) at (209, 356) on #modtype_PANELS
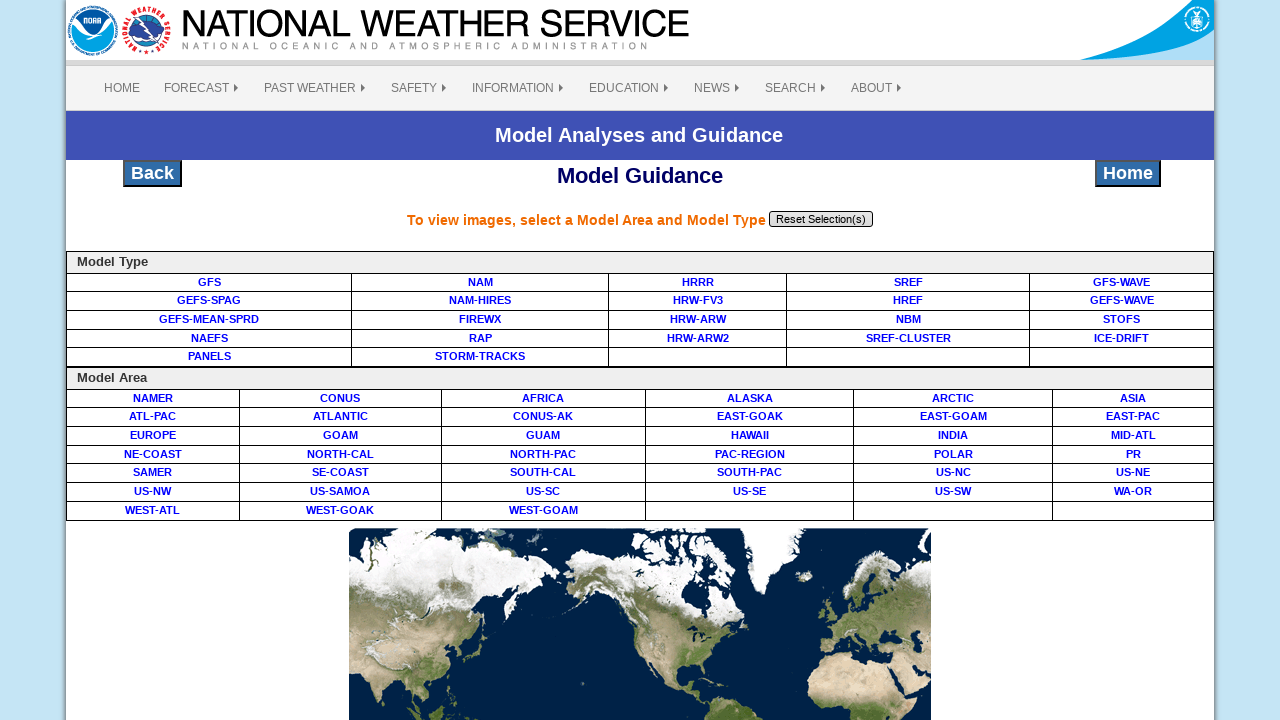

Waited 1000ms after first hover
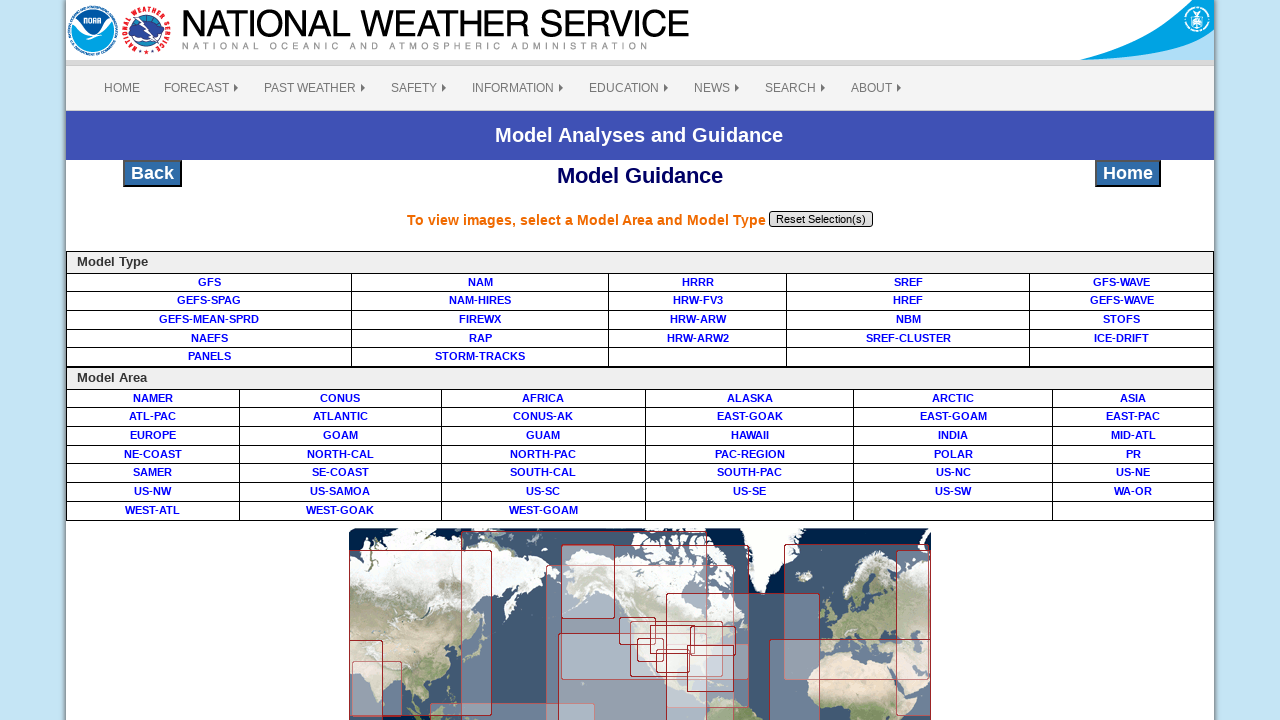

Clicked PANELS model type button (first click) at (209, 356) on #modtype_PANELS
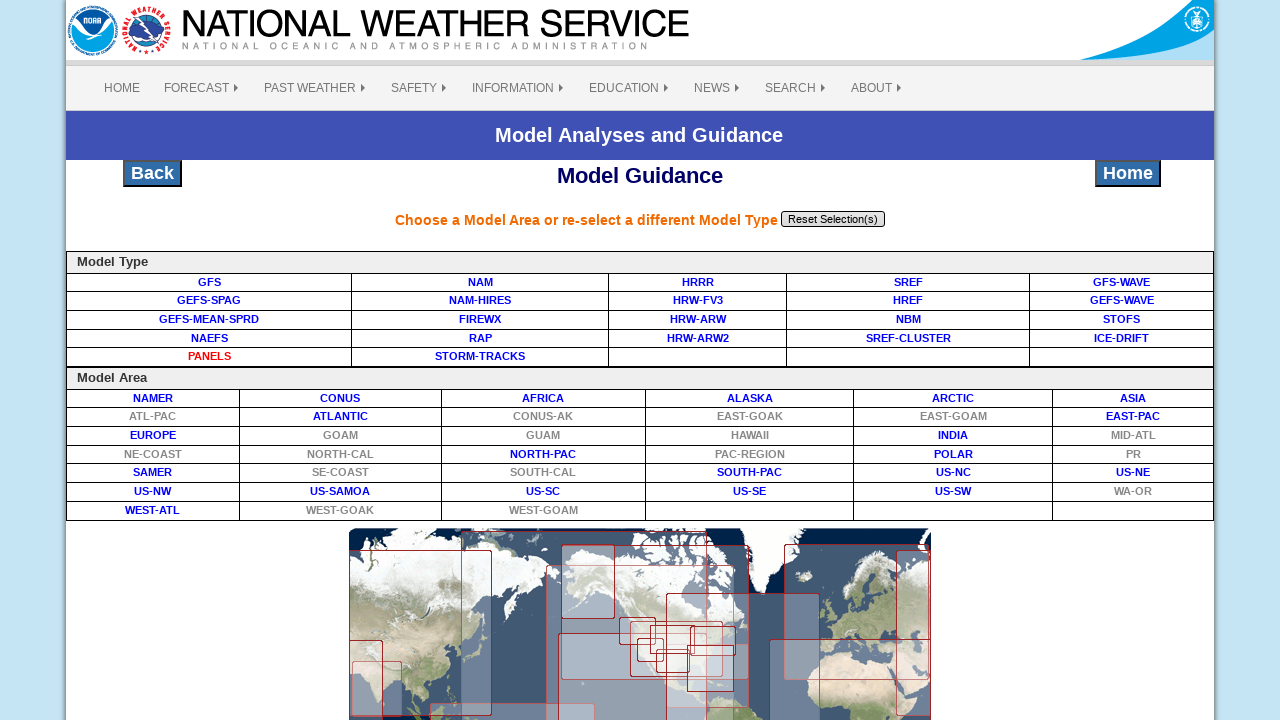

Waited 1000ms after first click
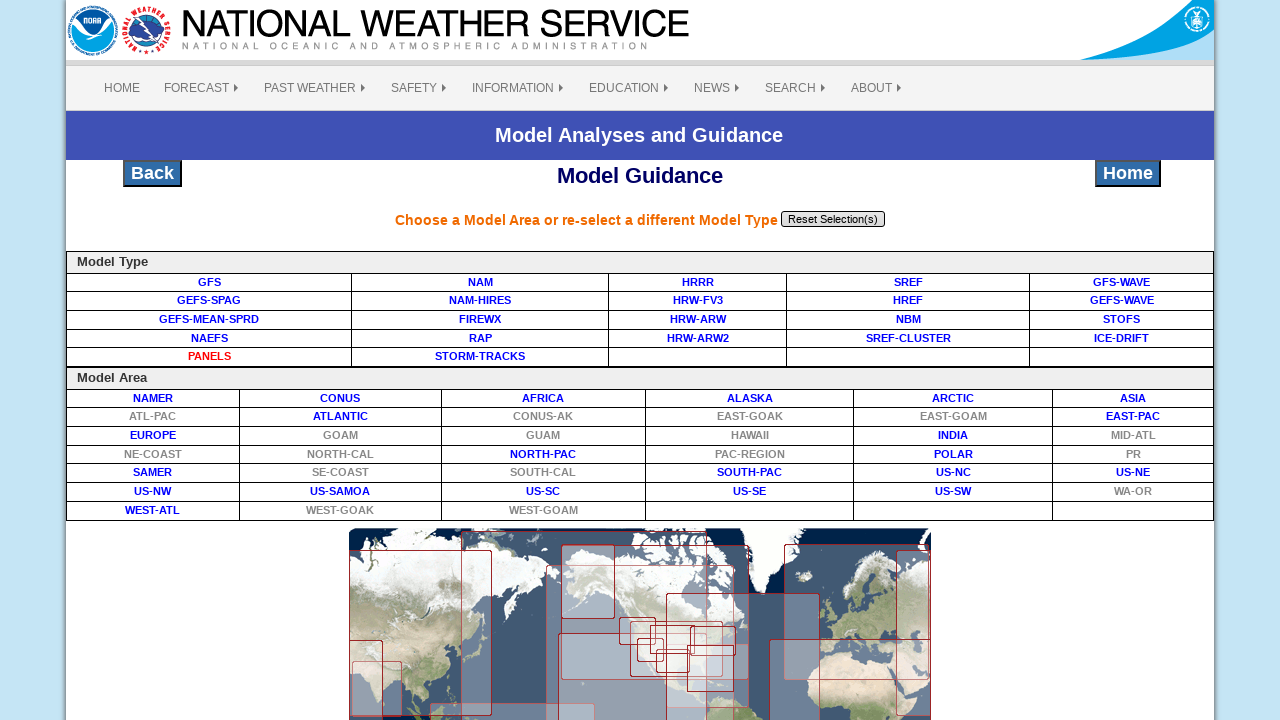

Waited 2000ms before second interaction
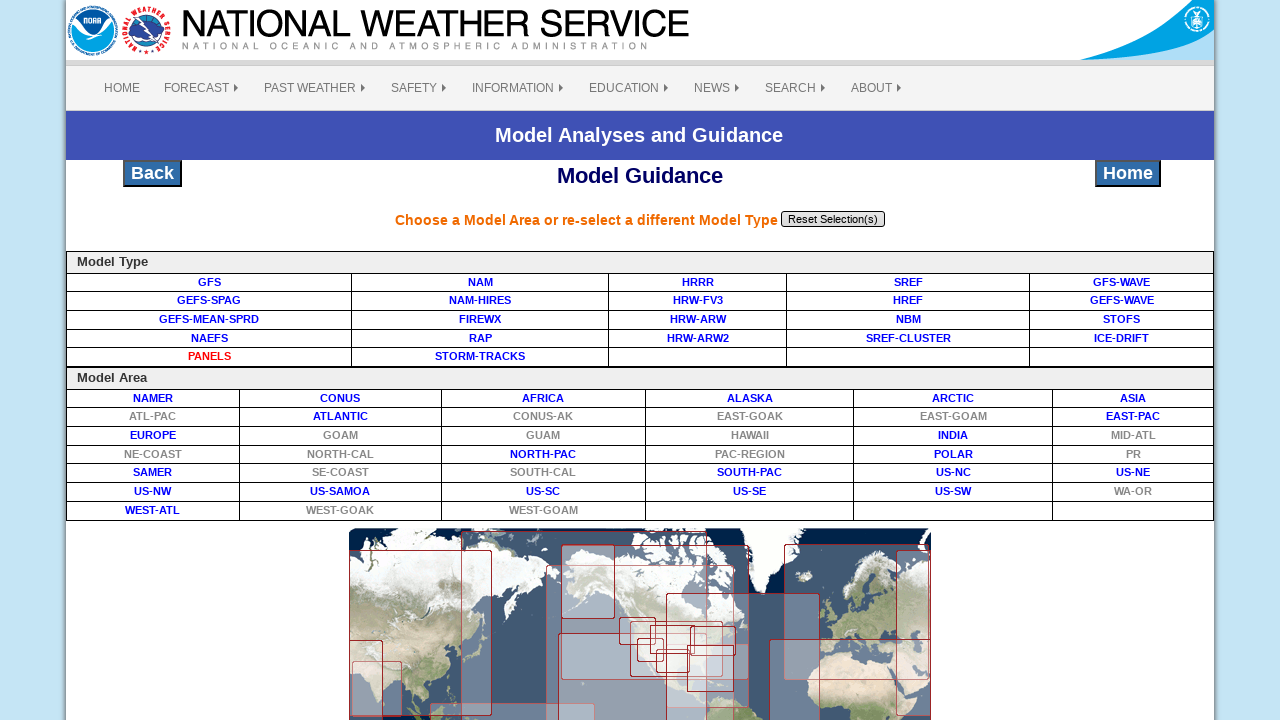

Hovered over PANELS model type button (second time) at (209, 356) on #modtype_PANELS
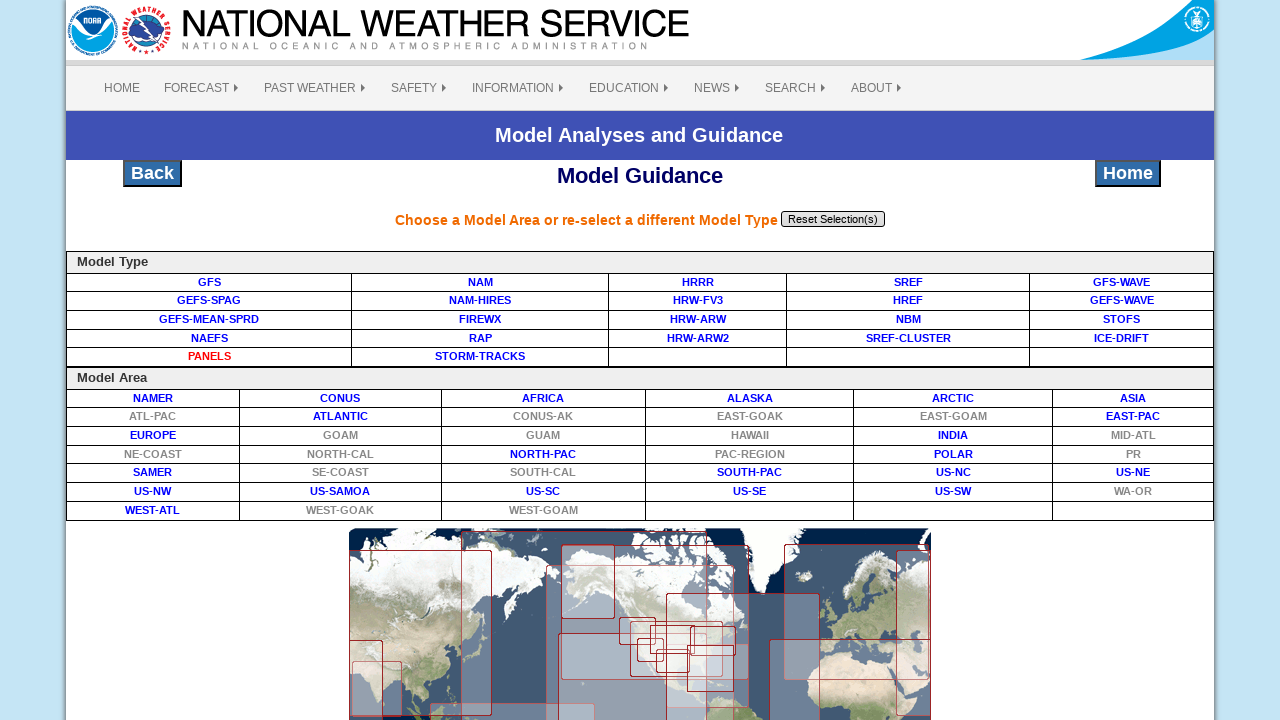

Waited 1000ms after second hover
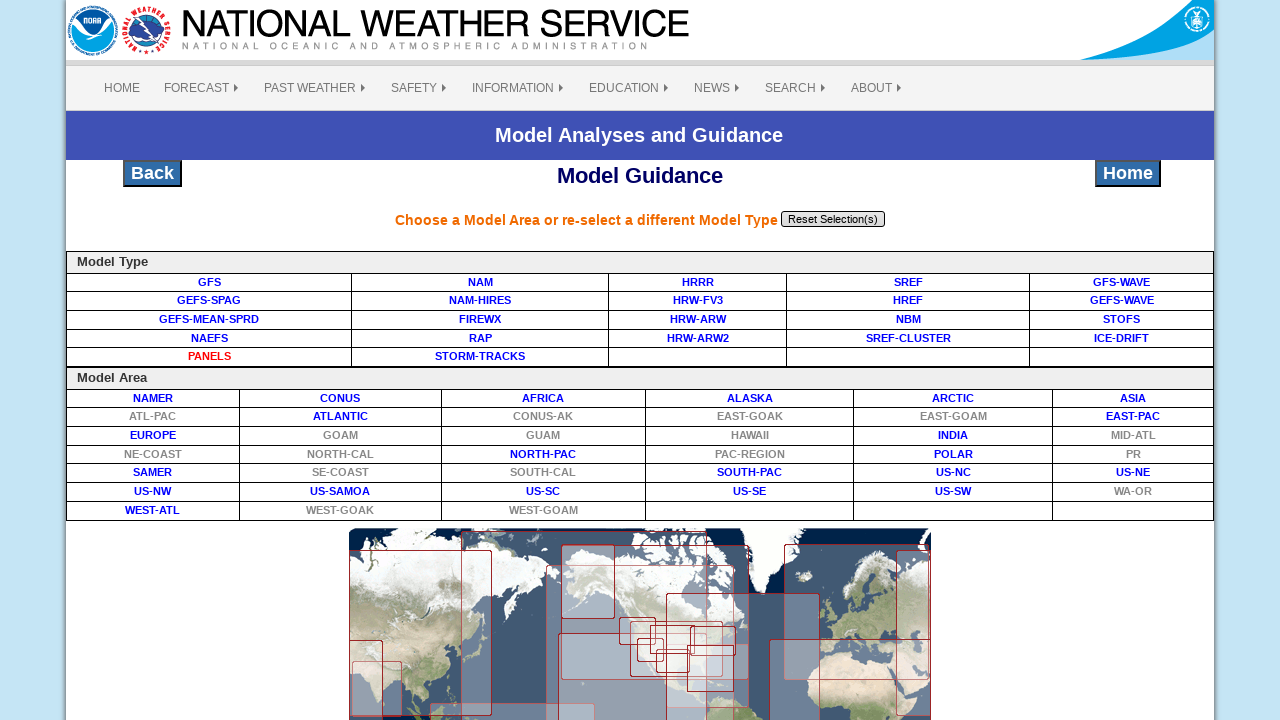

Clicked PANELS model type button (second click) at (209, 356) on #modtype_PANELS
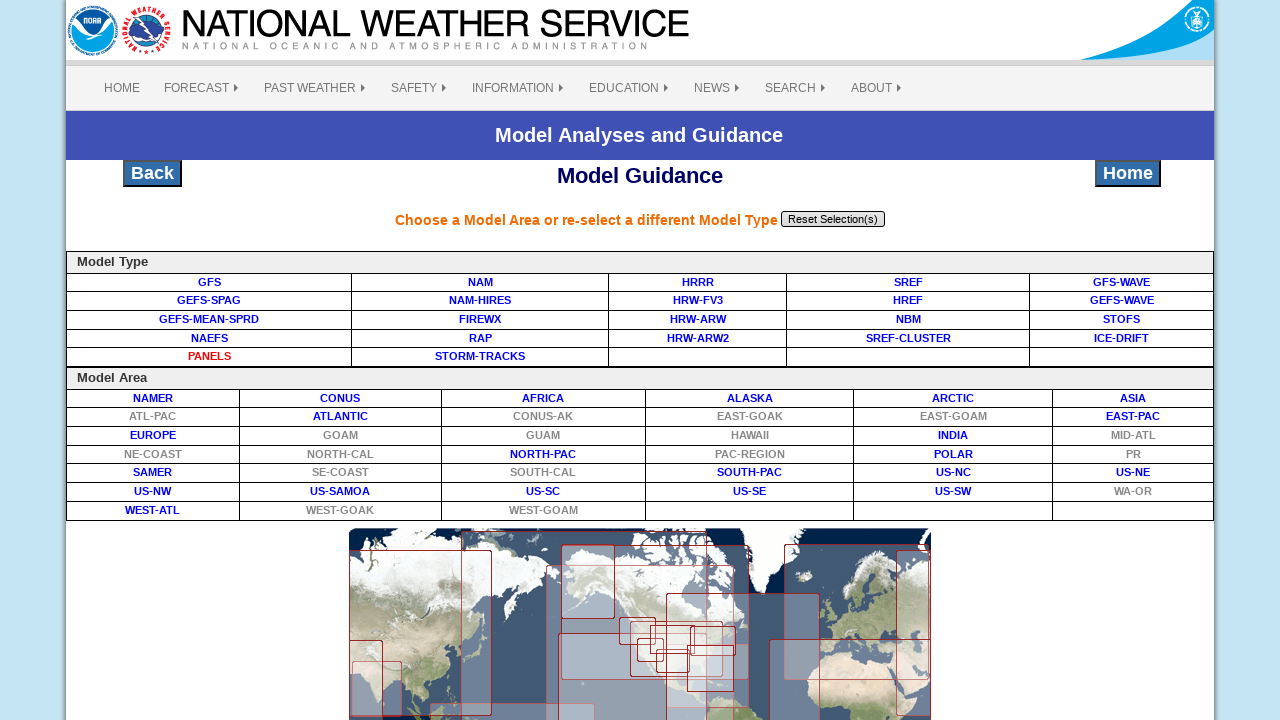

Waited 1000ms after second click
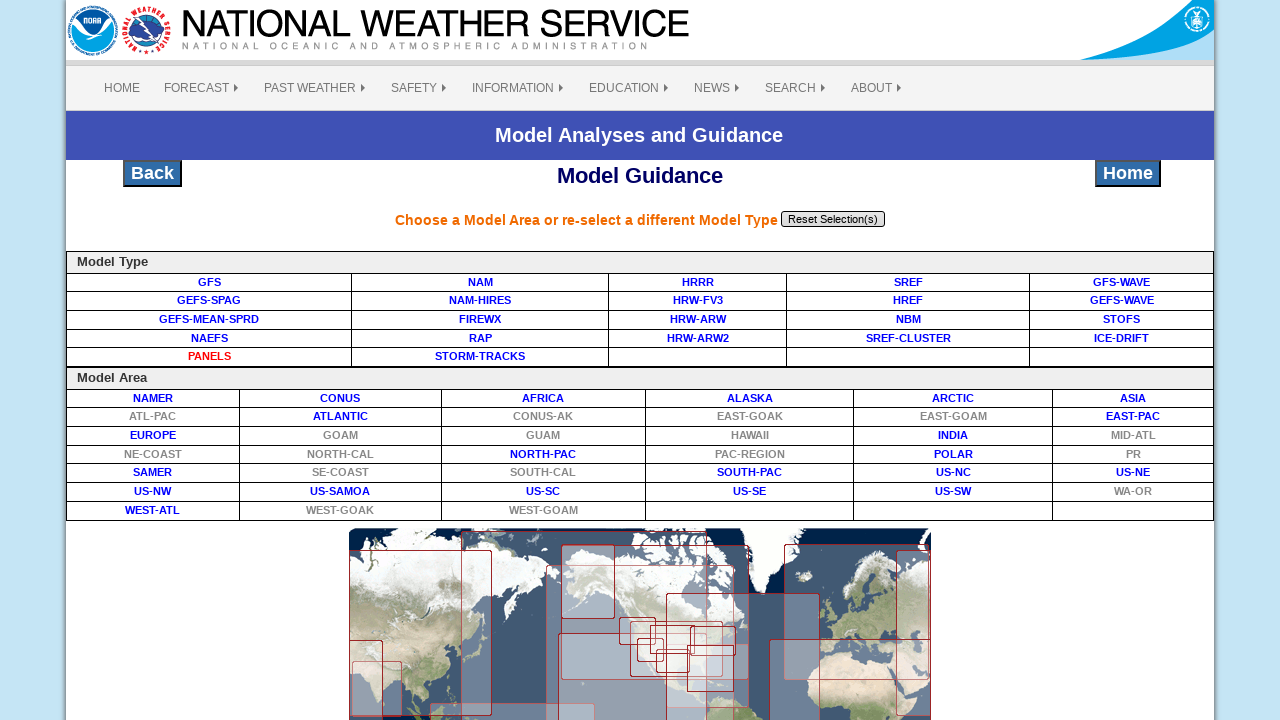

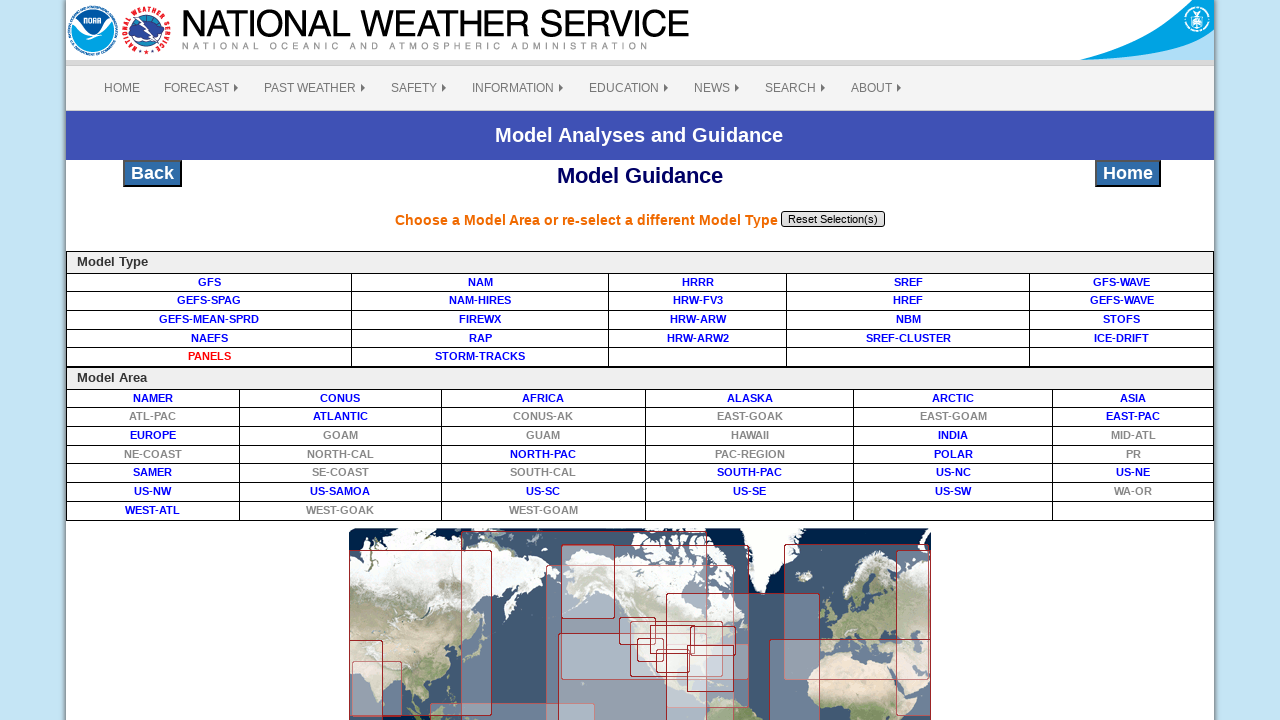